Tests complete flight booking flow by searching for flights, selecting a specific flight, and filling in purchase details

Starting URL: https://blazedemo.com

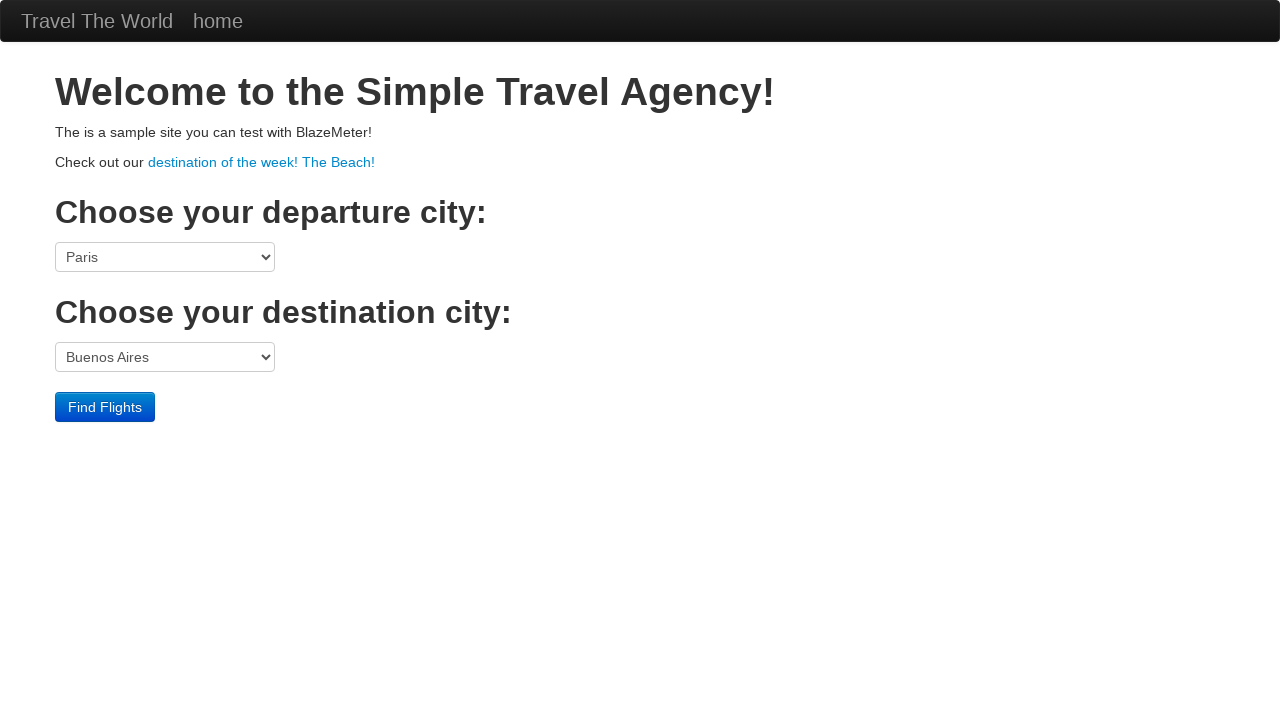

Clicked origin city dropdown at (165, 257) on select[name='fromPort']
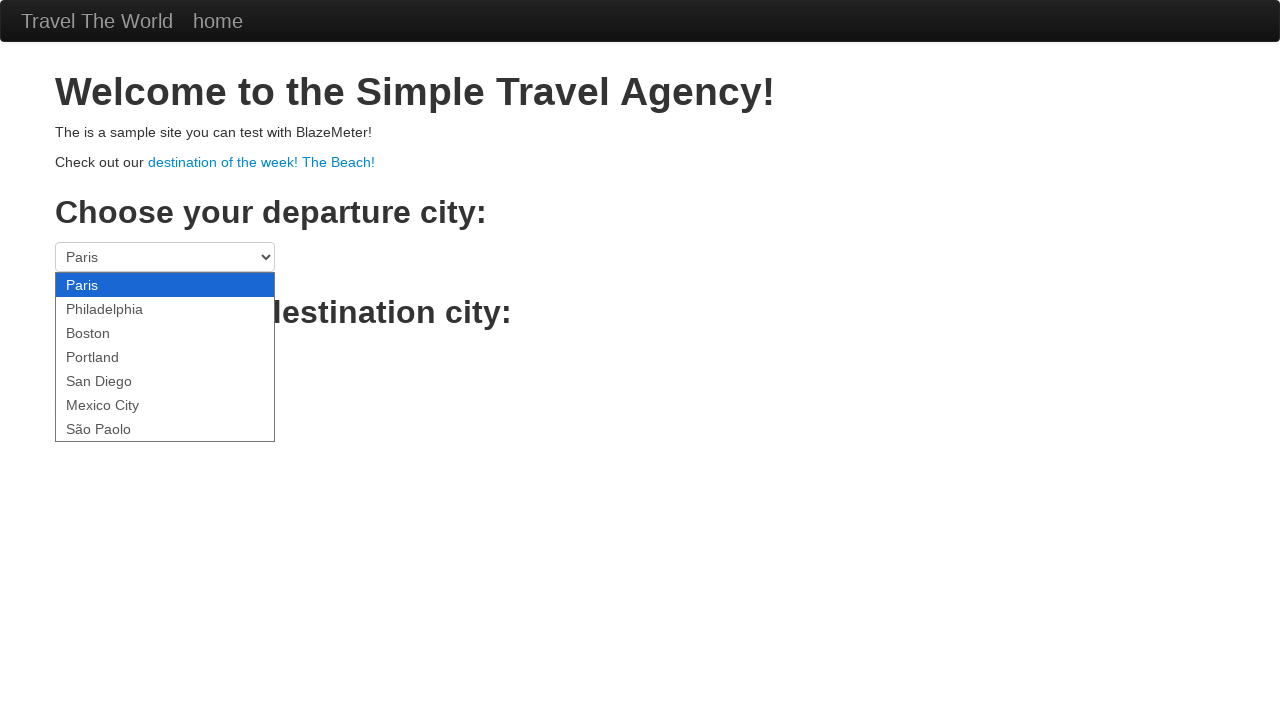

Selected Paris as origin city on select[name='fromPort']
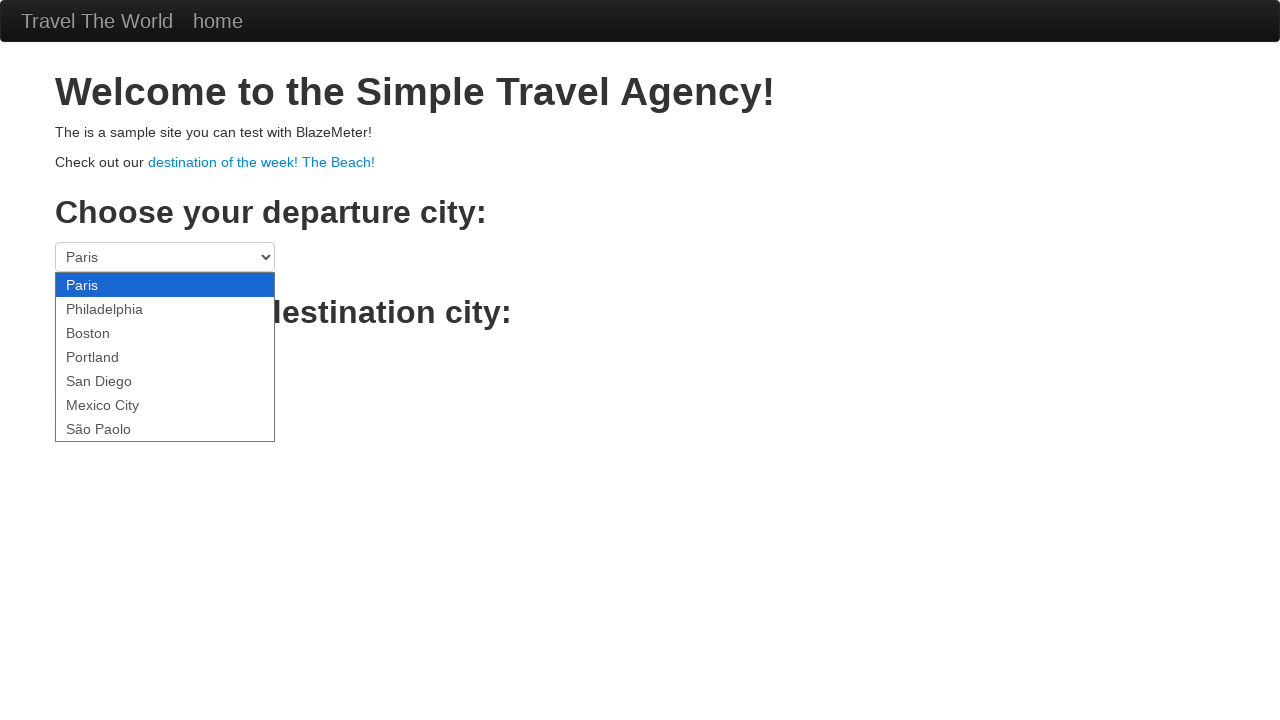

Clicked destination city dropdown at (165, 357) on select[name='toPort']
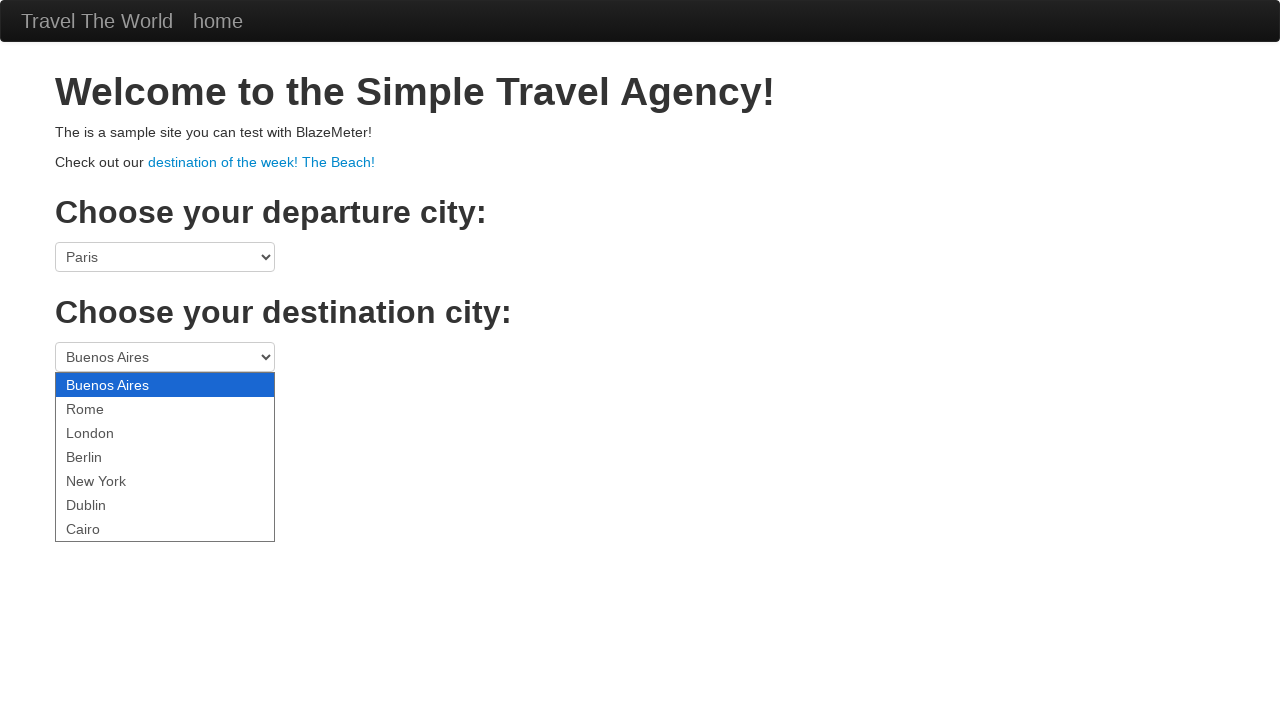

Selected London as destination city on select[name='toPort']
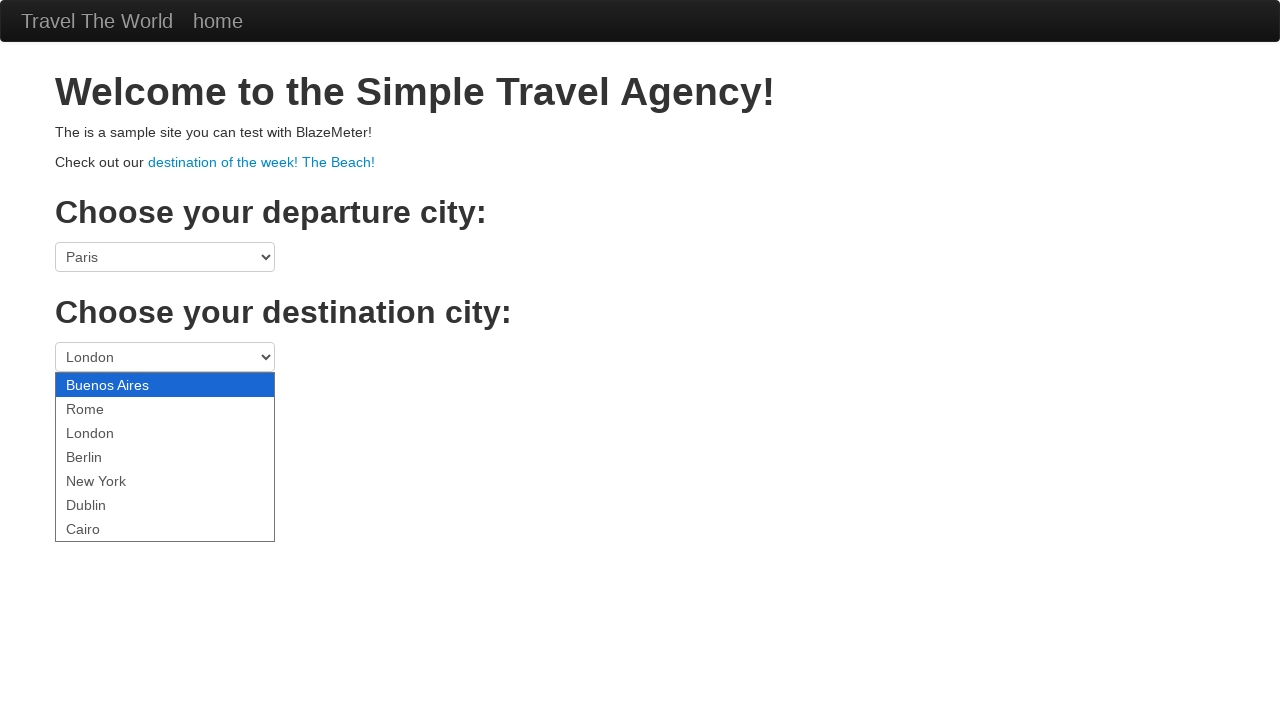

Clicked search button to find flights at (105, 407) on .btn-primary
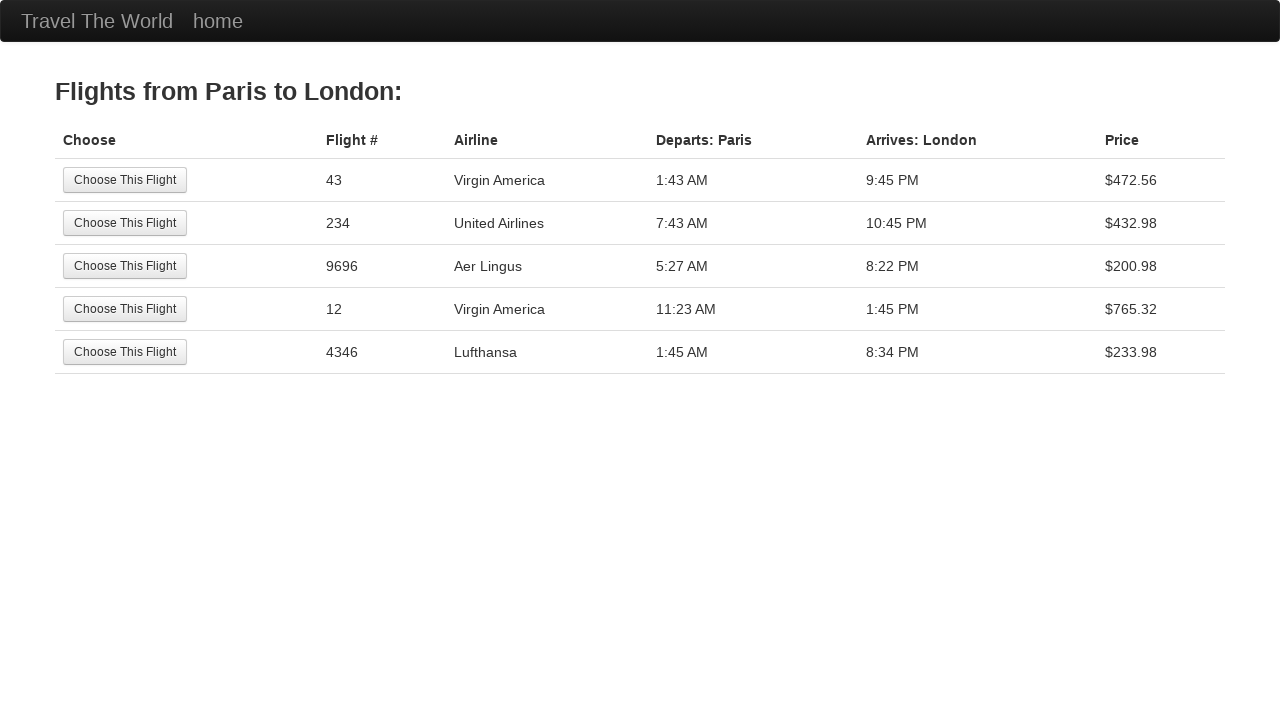

Selected 5th flight from search results at (125, 352) on tr:nth-child(5) .btn
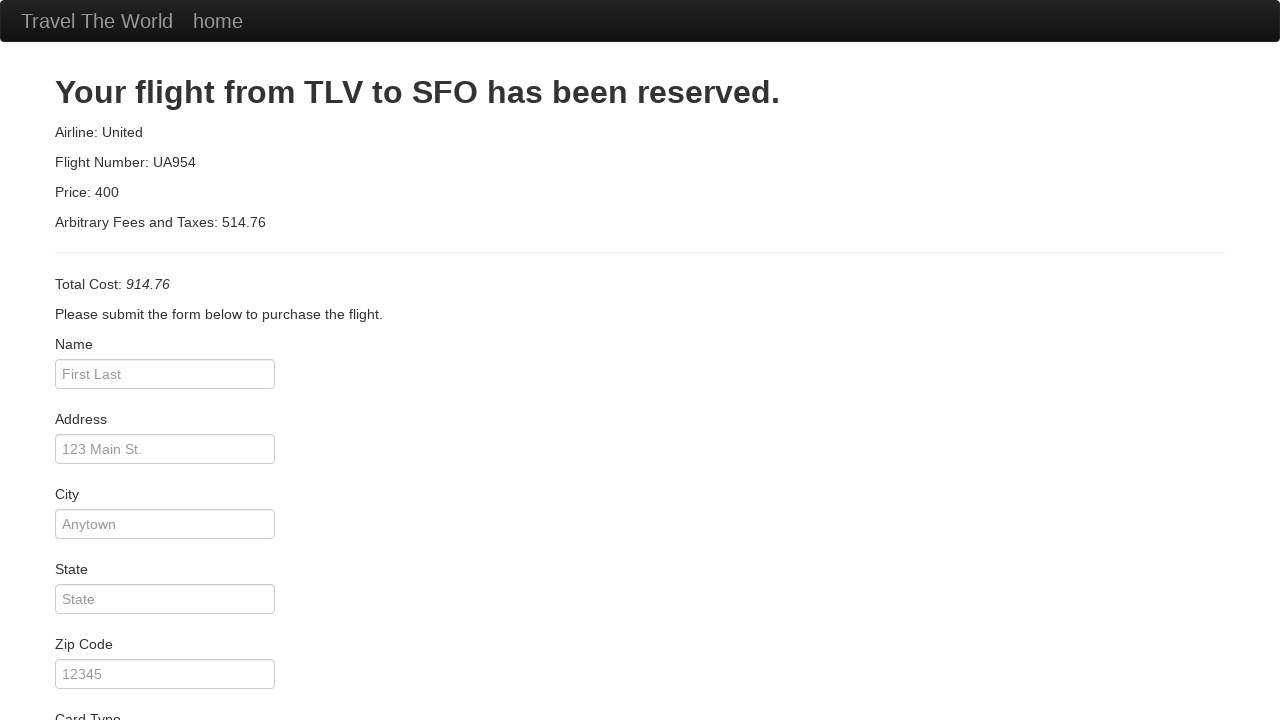

Clicked passenger name field at (165, 374) on #inputName
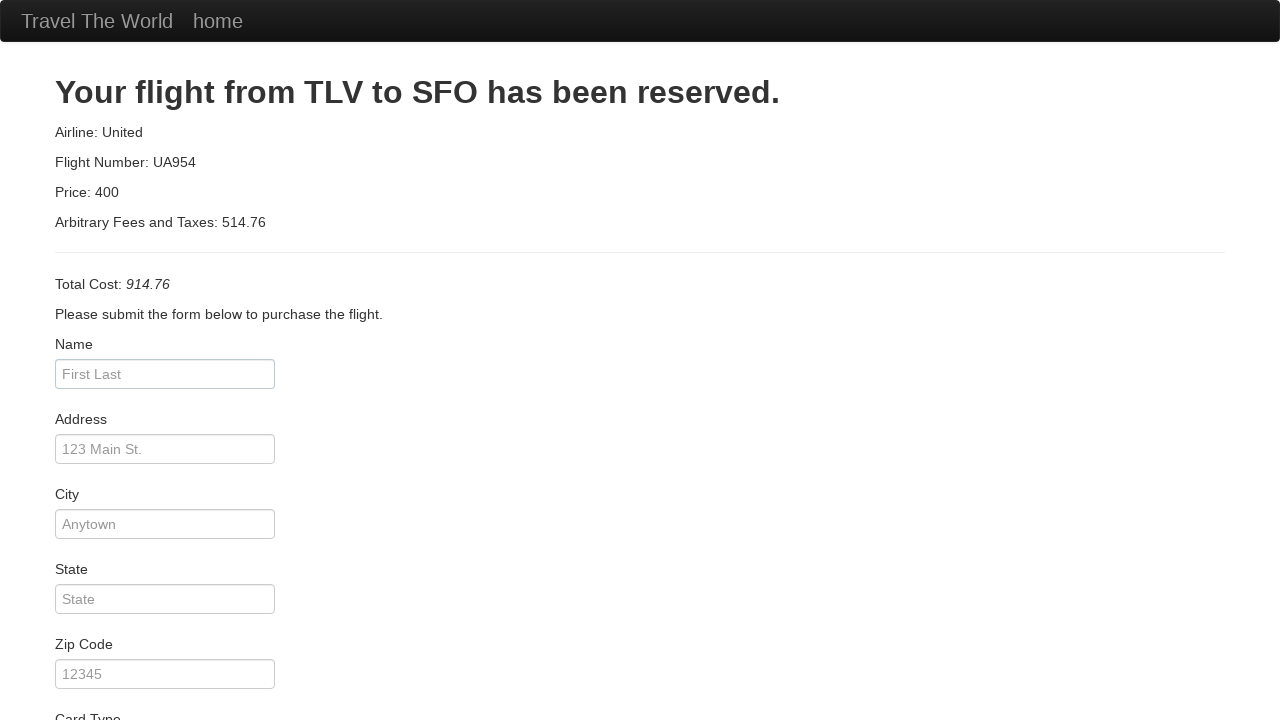

Entered passenger name 'John Smith' on #inputName
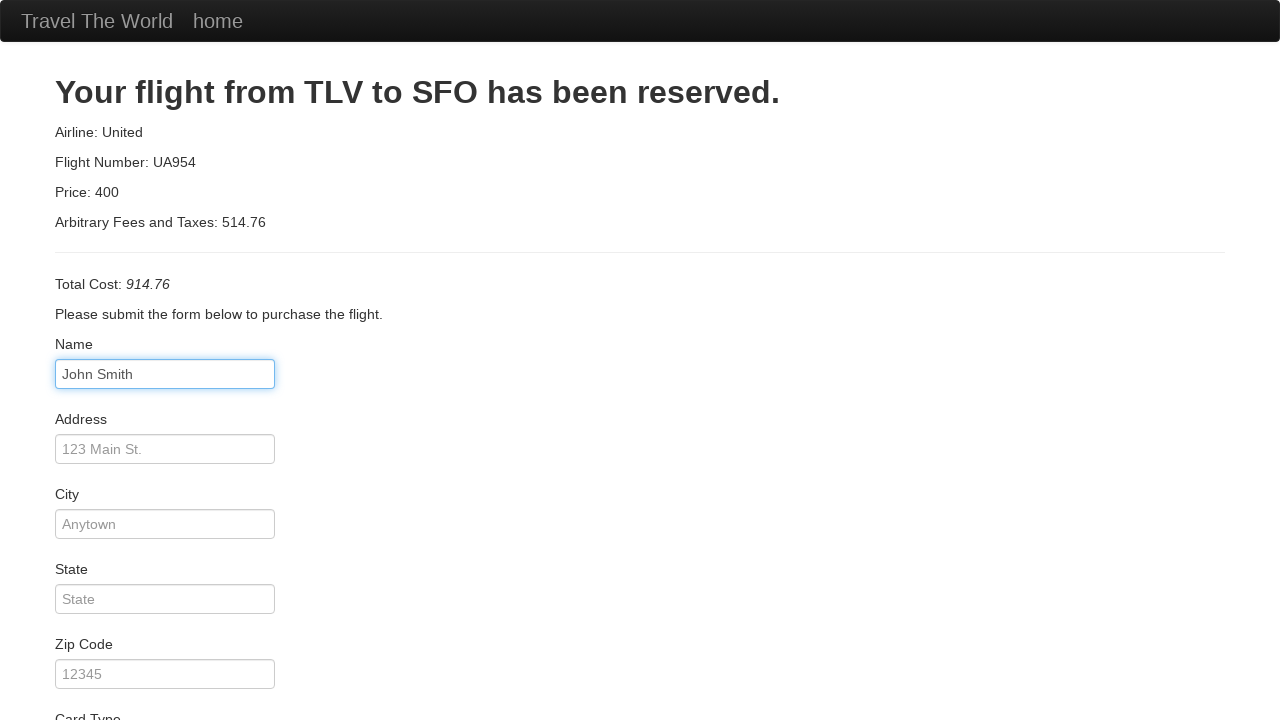

Clicked credit card number field at (165, 380) on #creditCardNumber
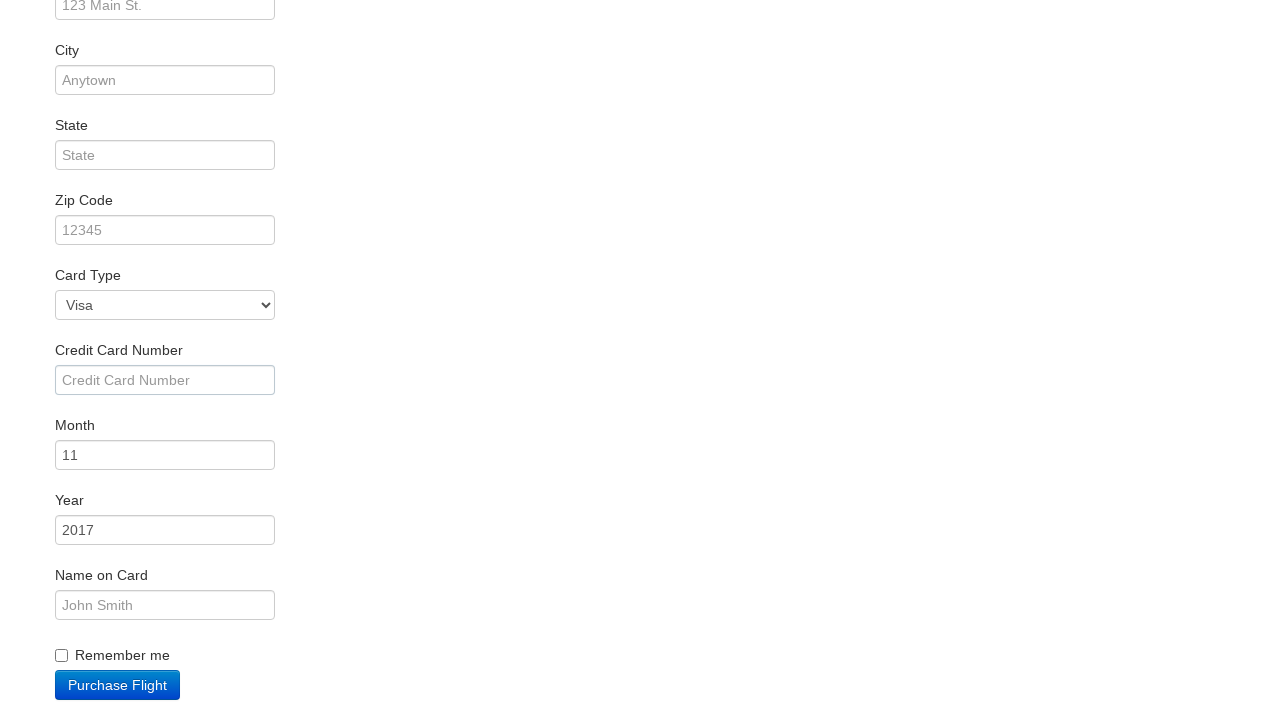

Entered credit card number on #creditCardNumber
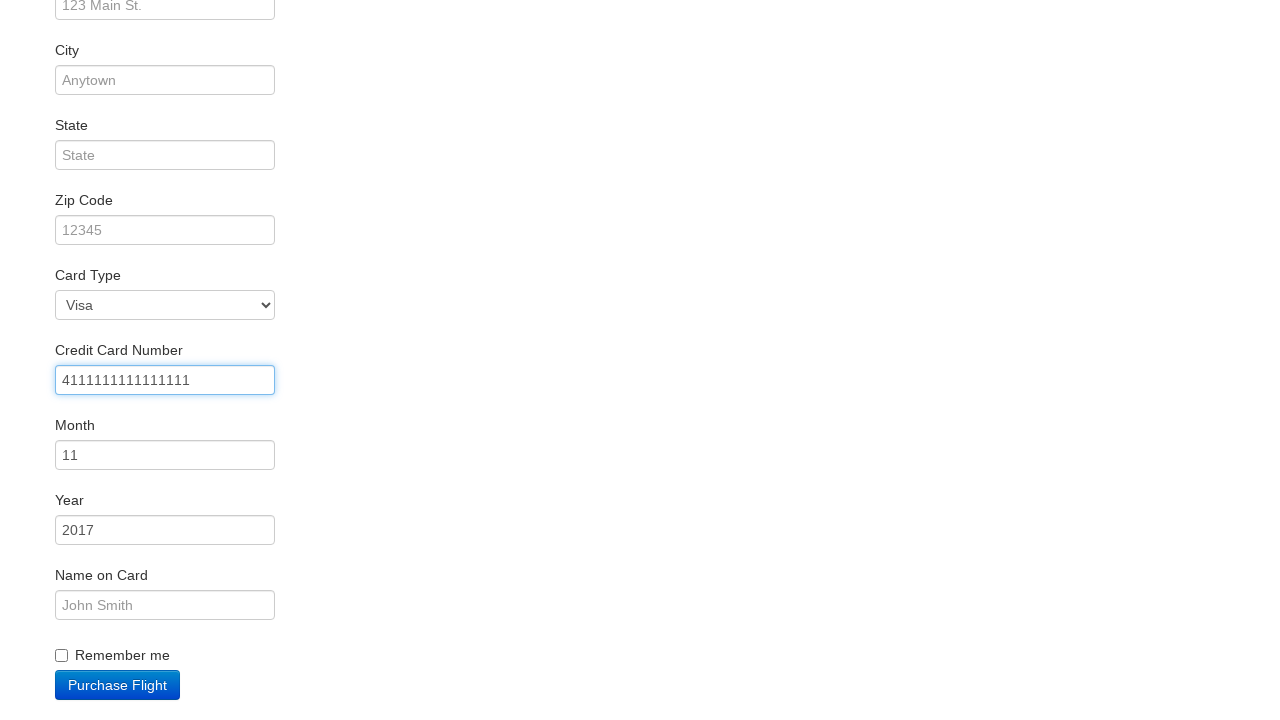

Clicked purchase button to complete booking at (118, 685) on .btn-primary
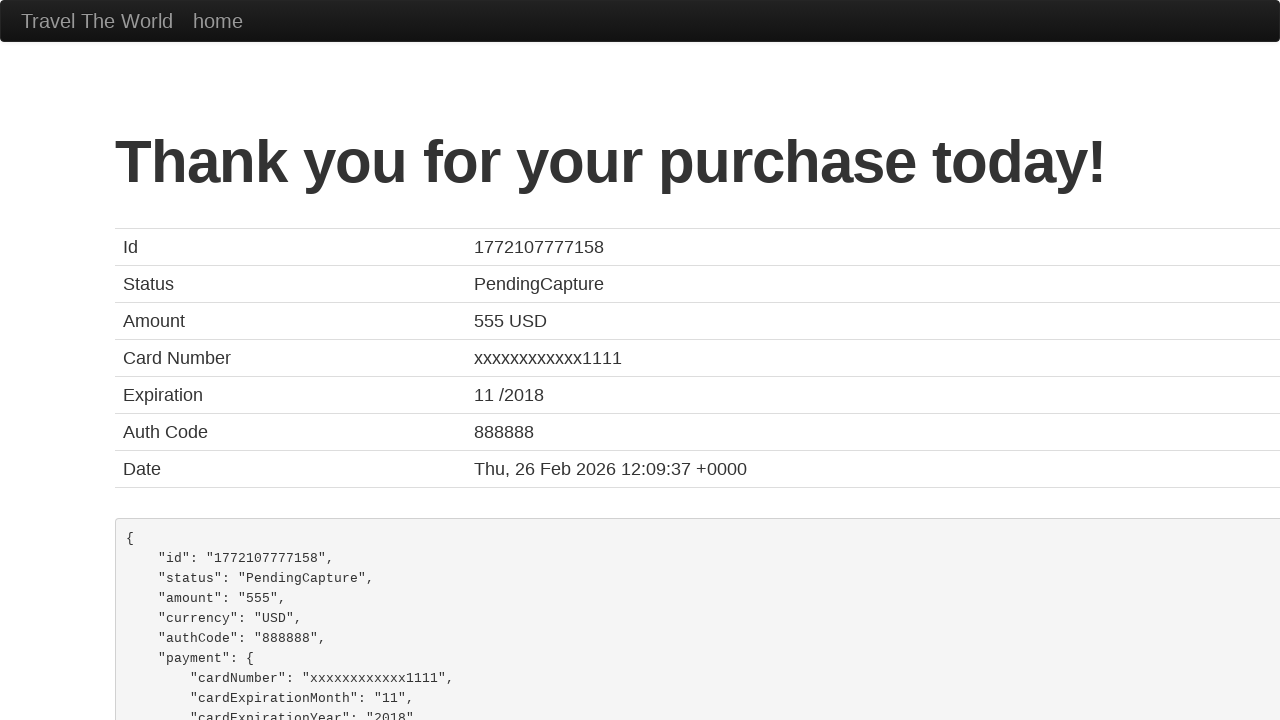

Booking confirmation page loaded successfully
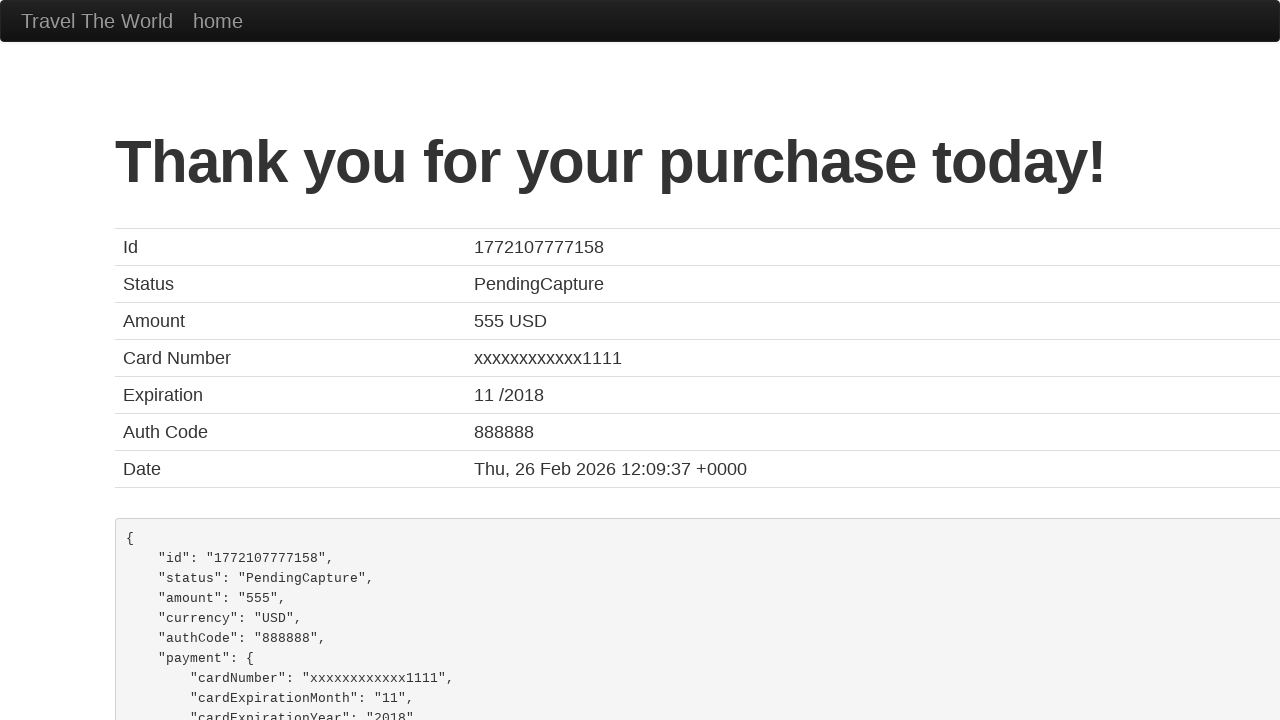

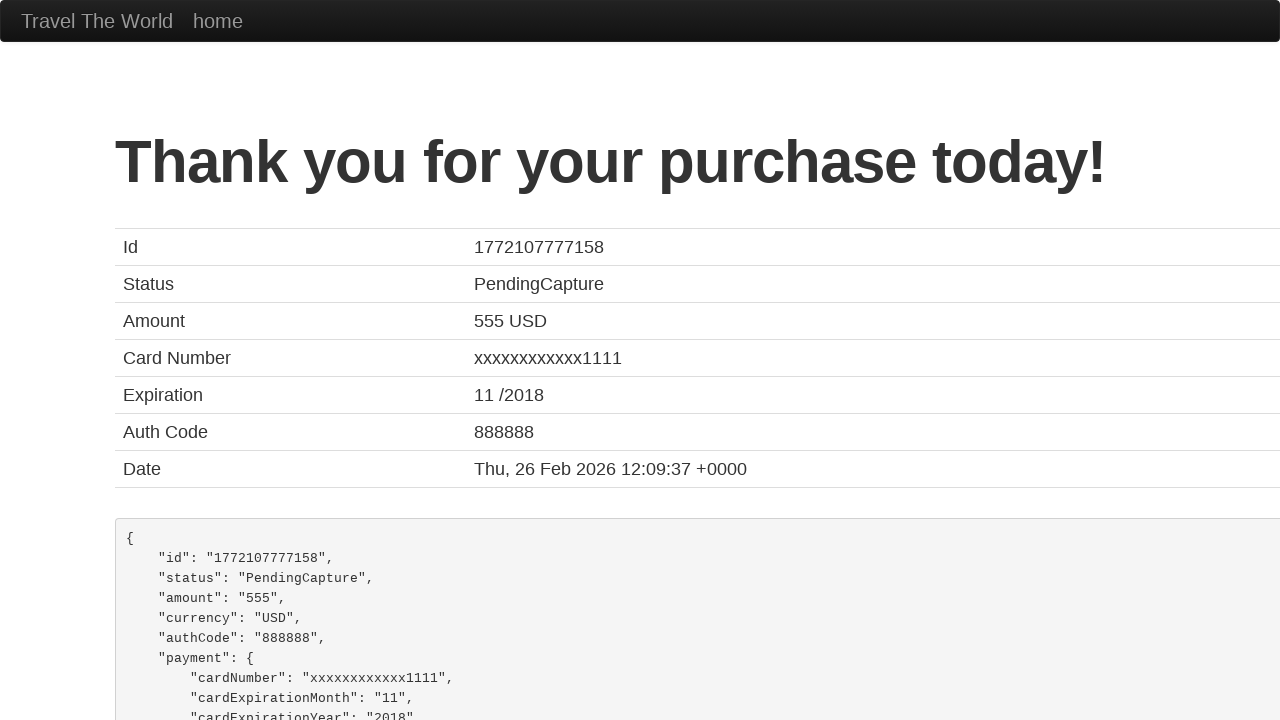